Tests that new todo items are appended to the bottom of the list by creating 3 items and verifying count

Starting URL: https://demo.playwright.dev/todomvc

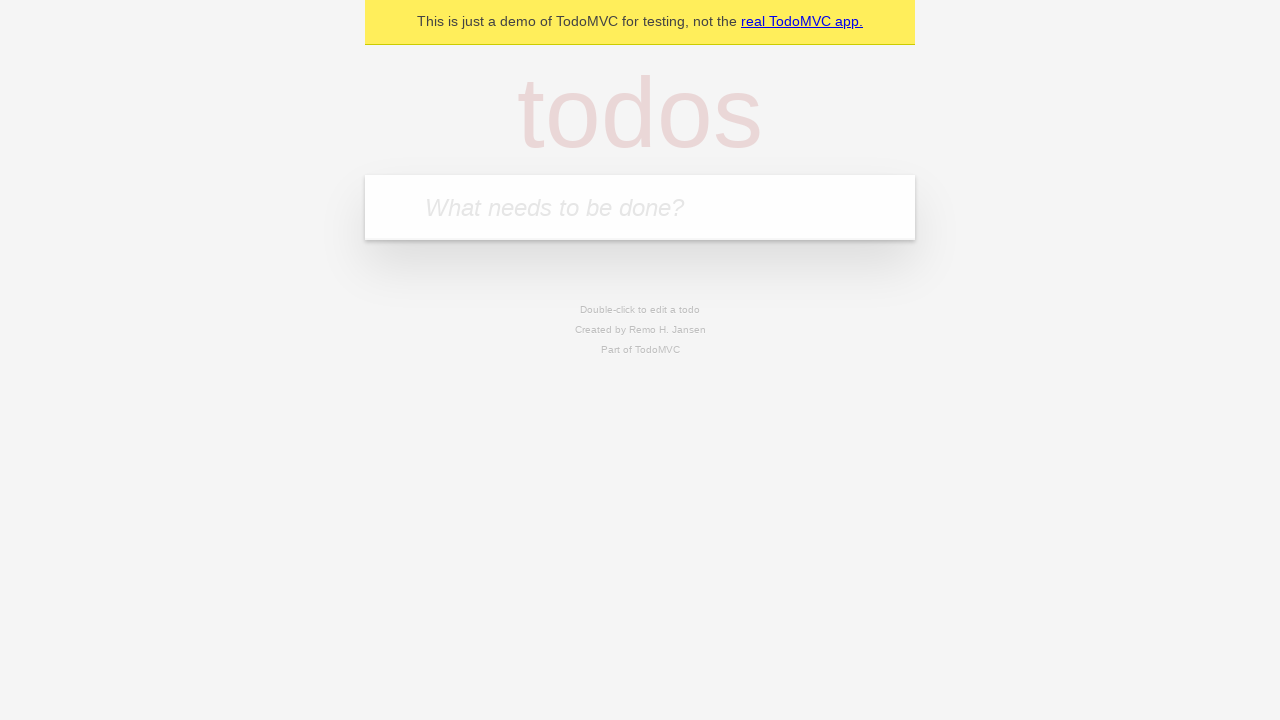

Filled todo input with 'buy some cheese' on internal:attr=[placeholder="What needs to be done?"i]
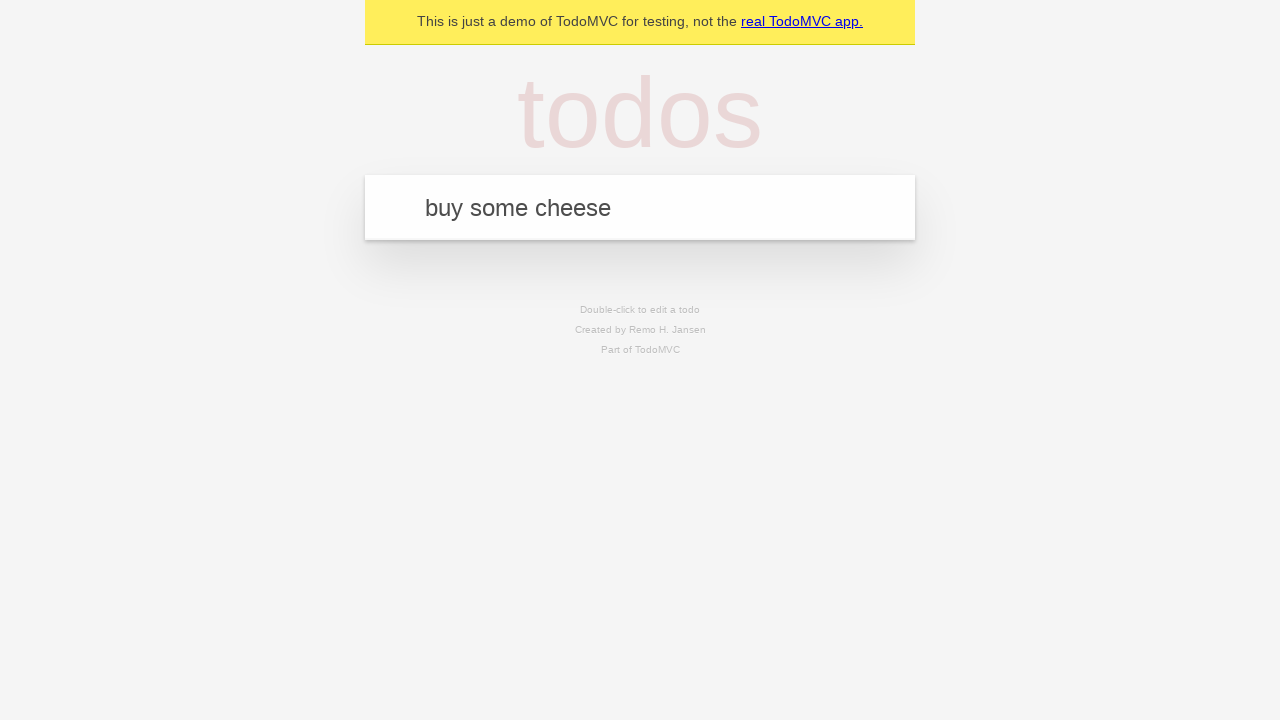

Pressed Enter to create first todo item on internal:attr=[placeholder="What needs to be done?"i]
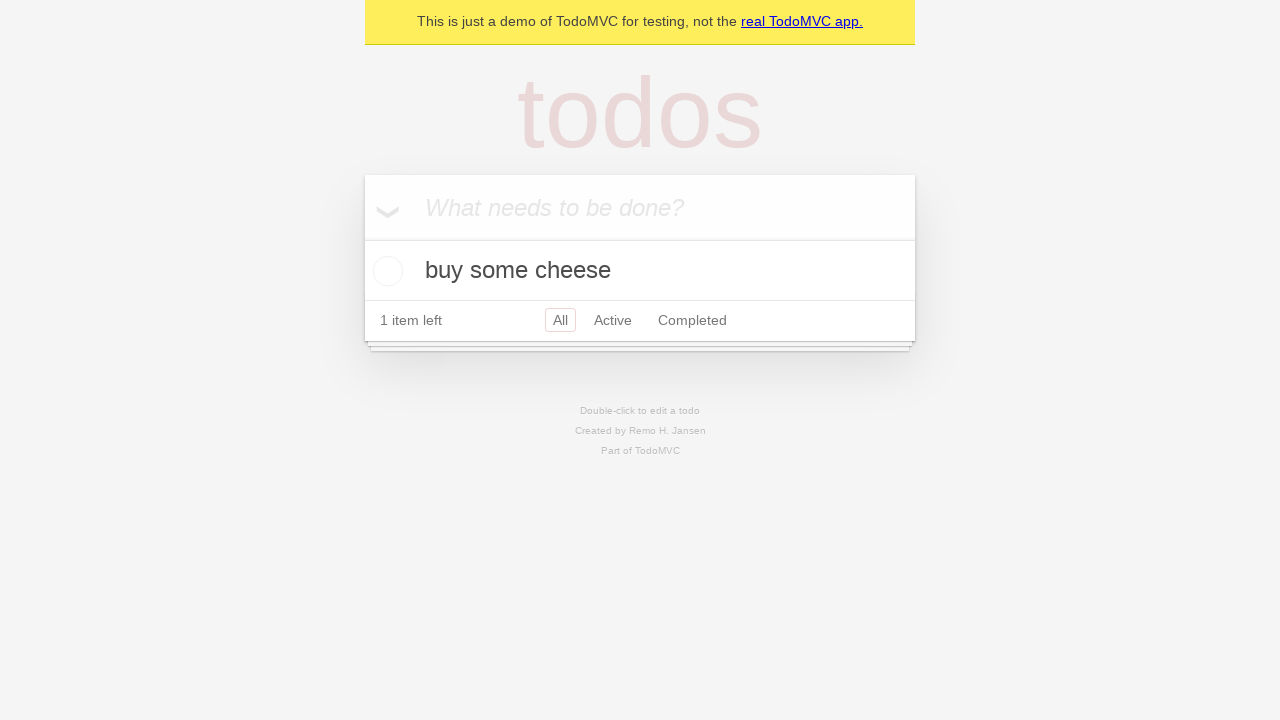

Filled todo input with 'feed the cat' on internal:attr=[placeholder="What needs to be done?"i]
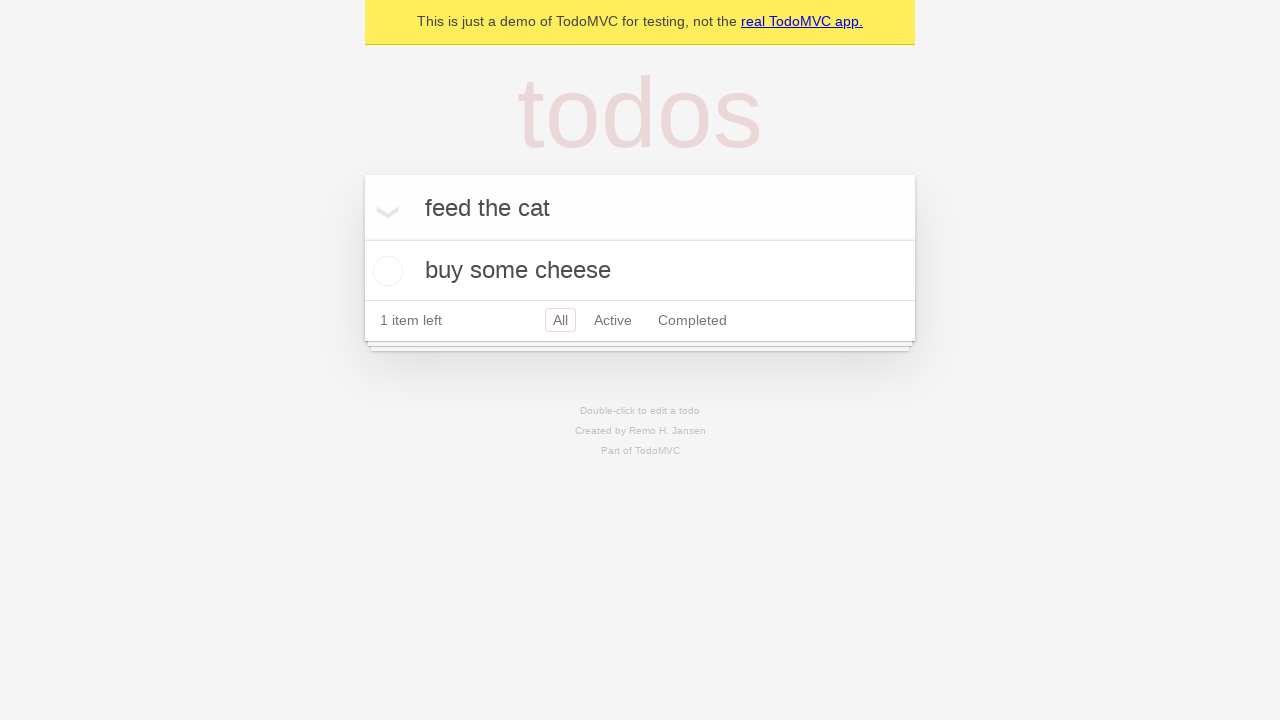

Pressed Enter to create second todo item on internal:attr=[placeholder="What needs to be done?"i]
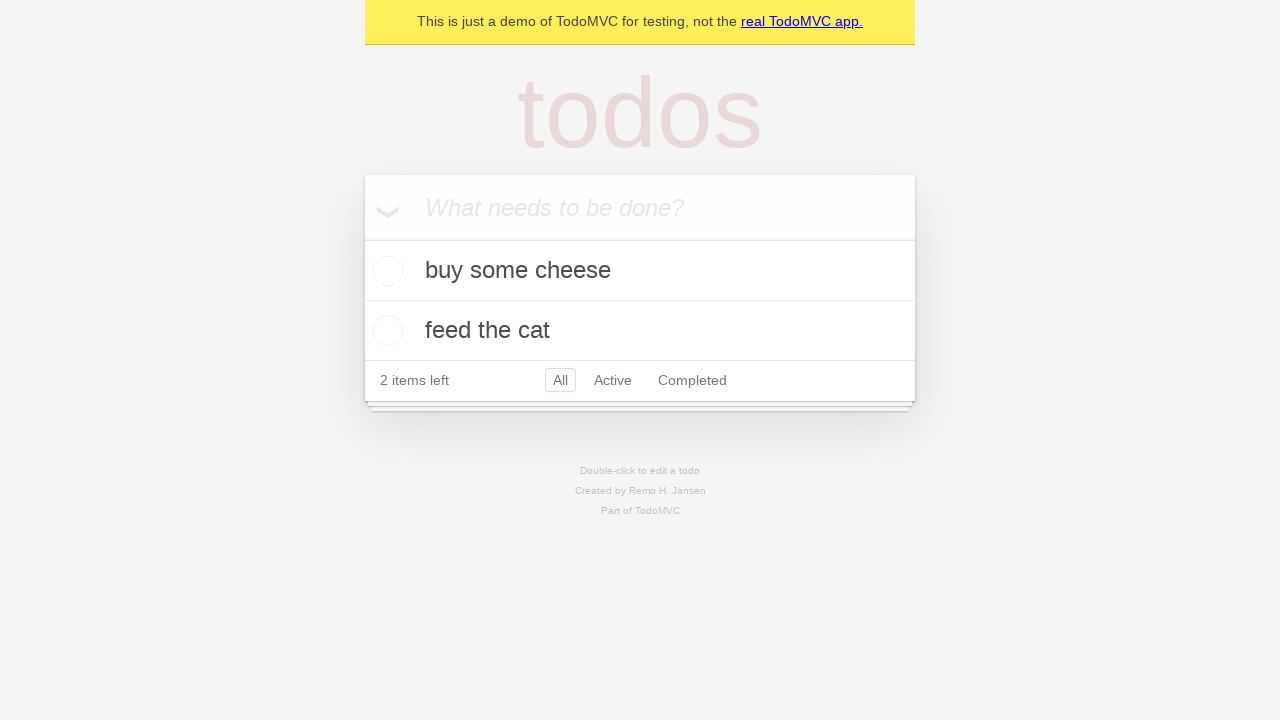

Filled todo input with 'book a doctors appointment' on internal:attr=[placeholder="What needs to be done?"i]
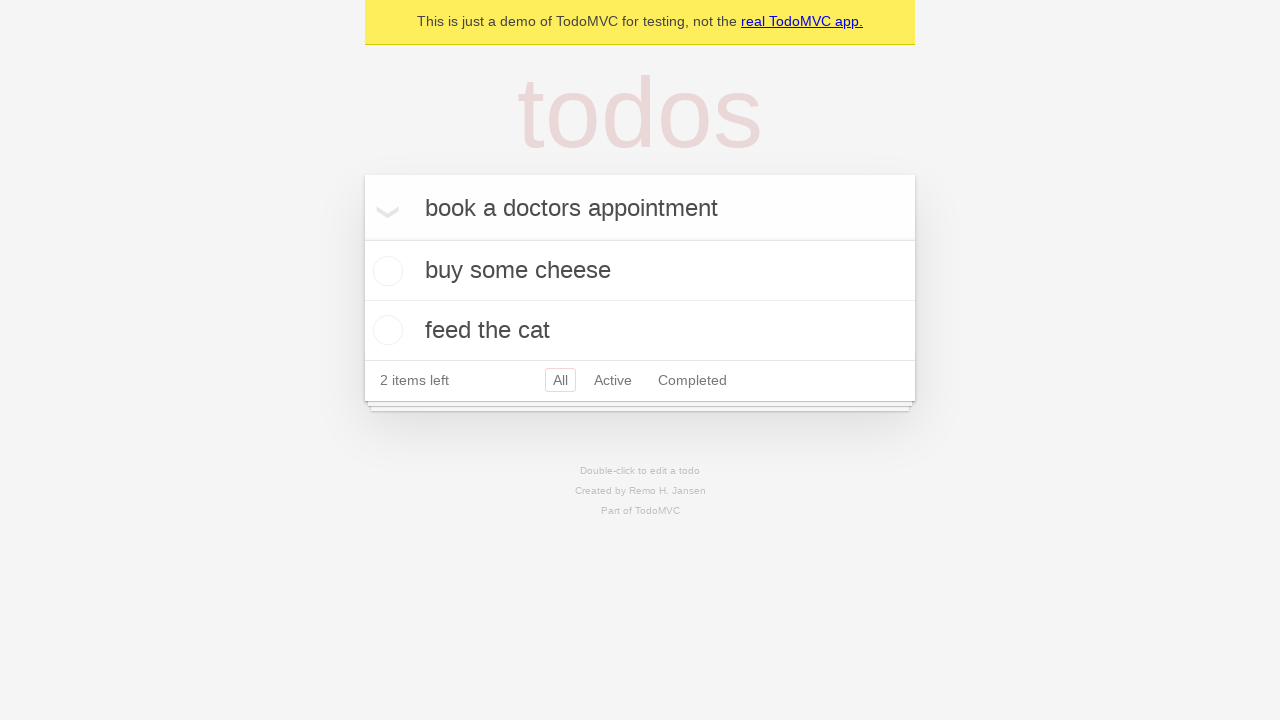

Pressed Enter to create third todo item on internal:attr=[placeholder="What needs to be done?"i]
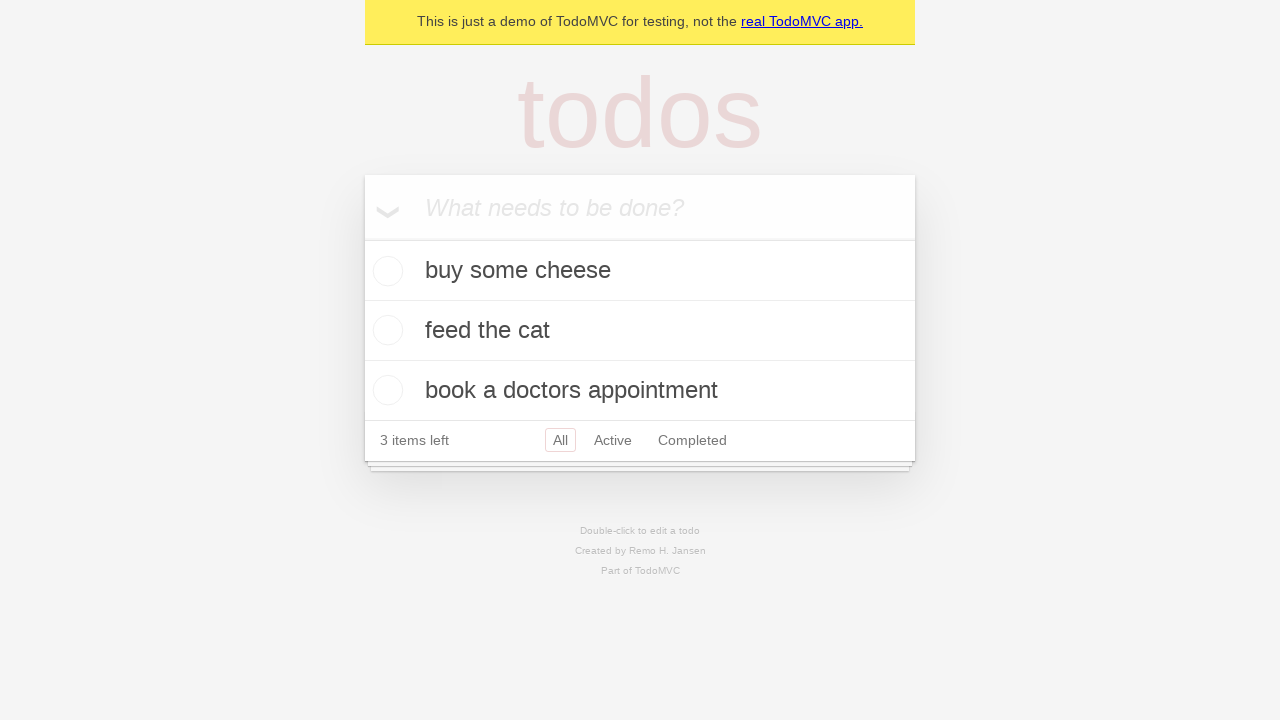

Verified that '3 items left' counter is visible
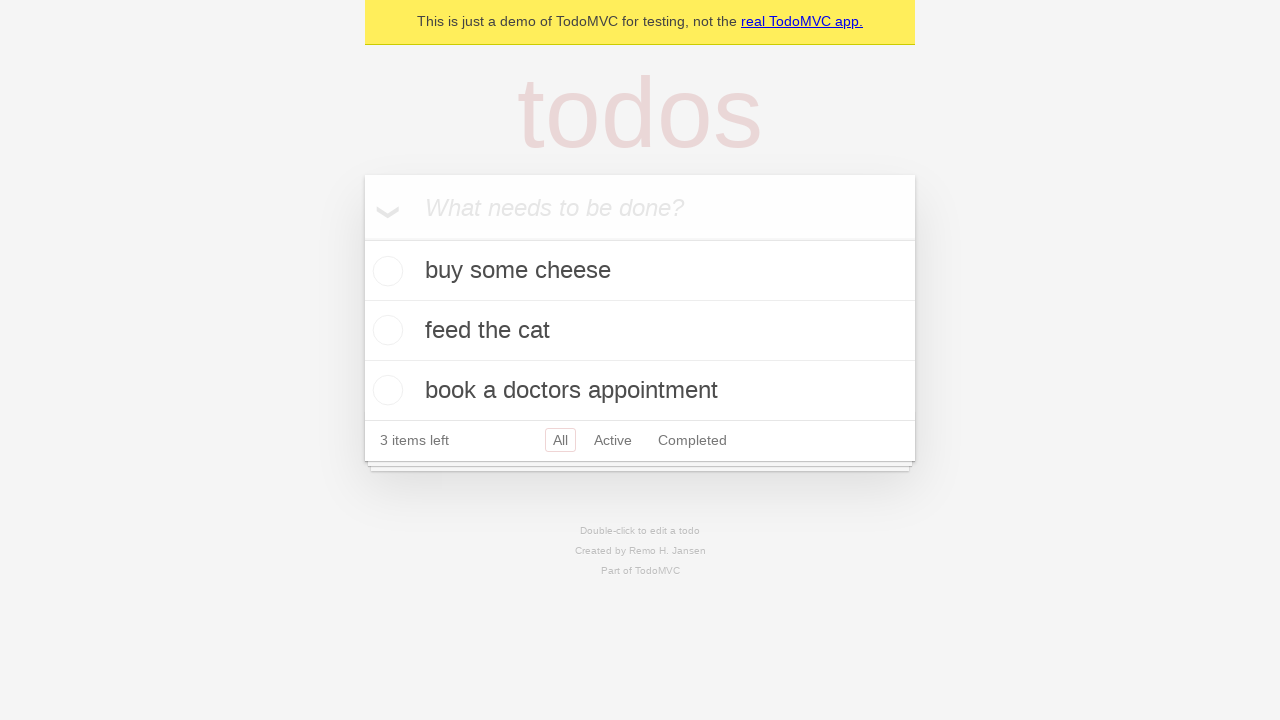

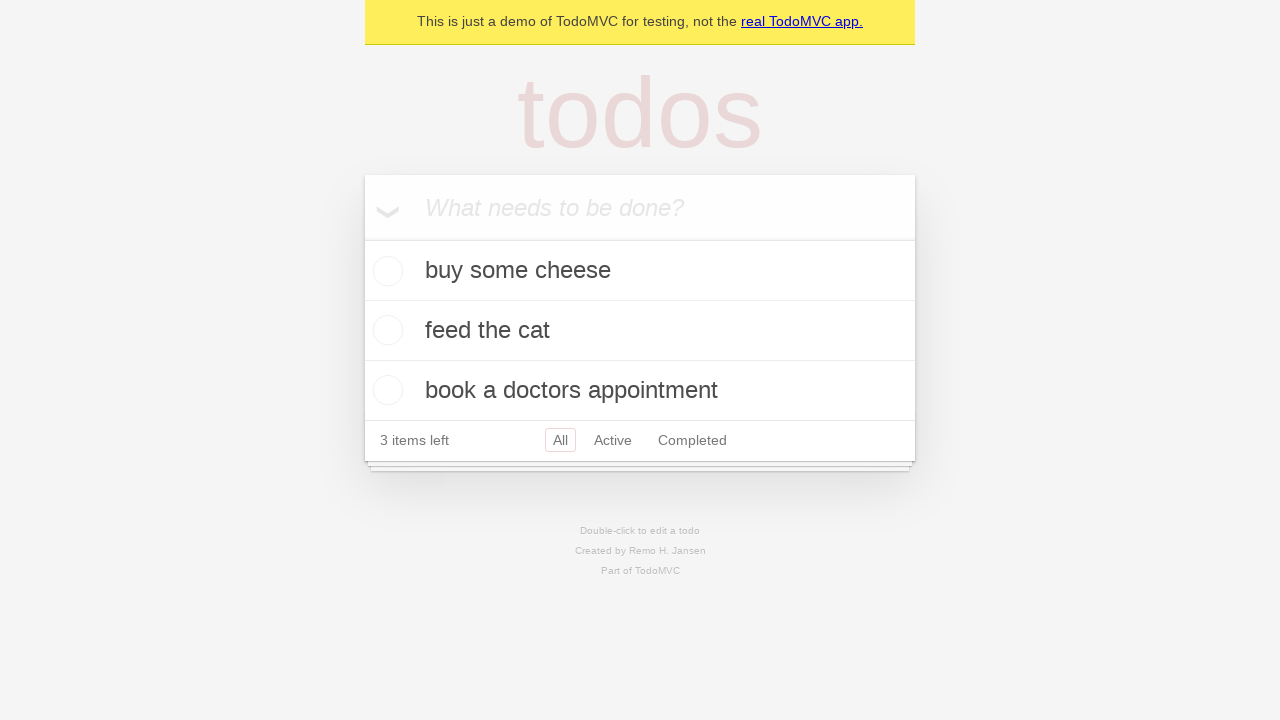